Tests a loader button component by scrolling to it, clicking the button, and waiting for the loading state to complete

Starting URL: https://seeds.sproutsocial.com/components/loader-button/

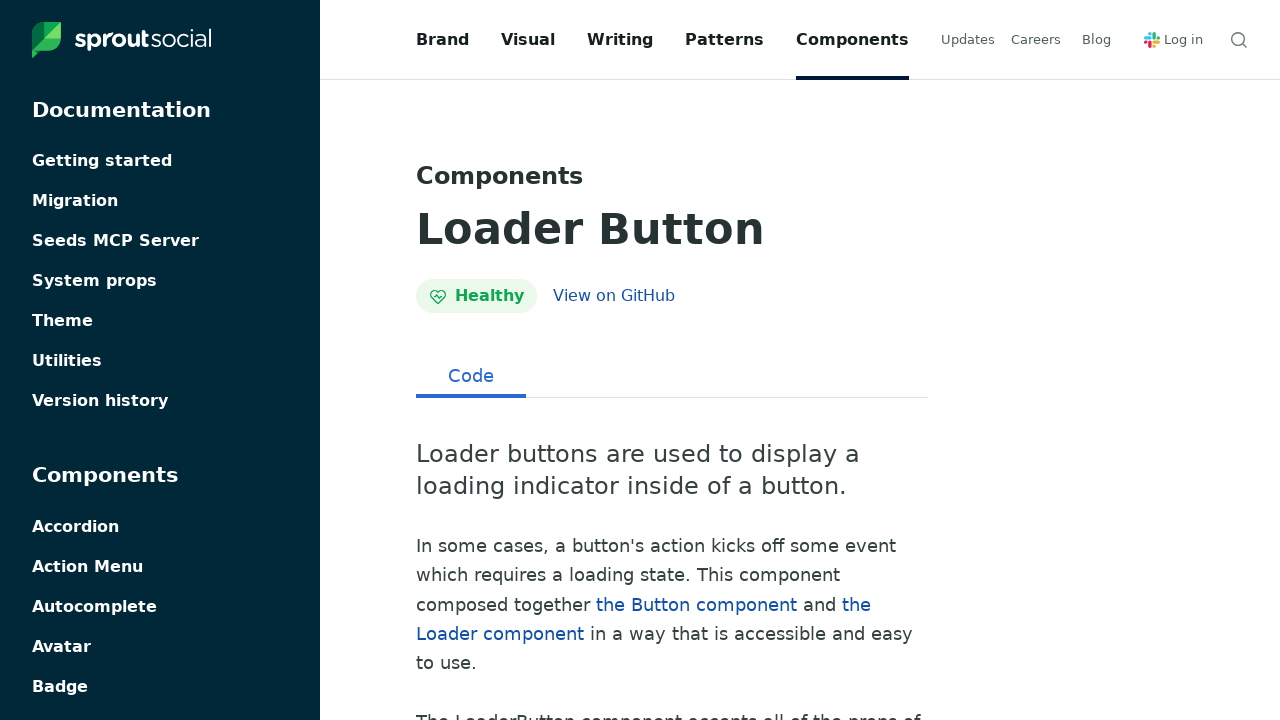

Scrolled to Loader Button component
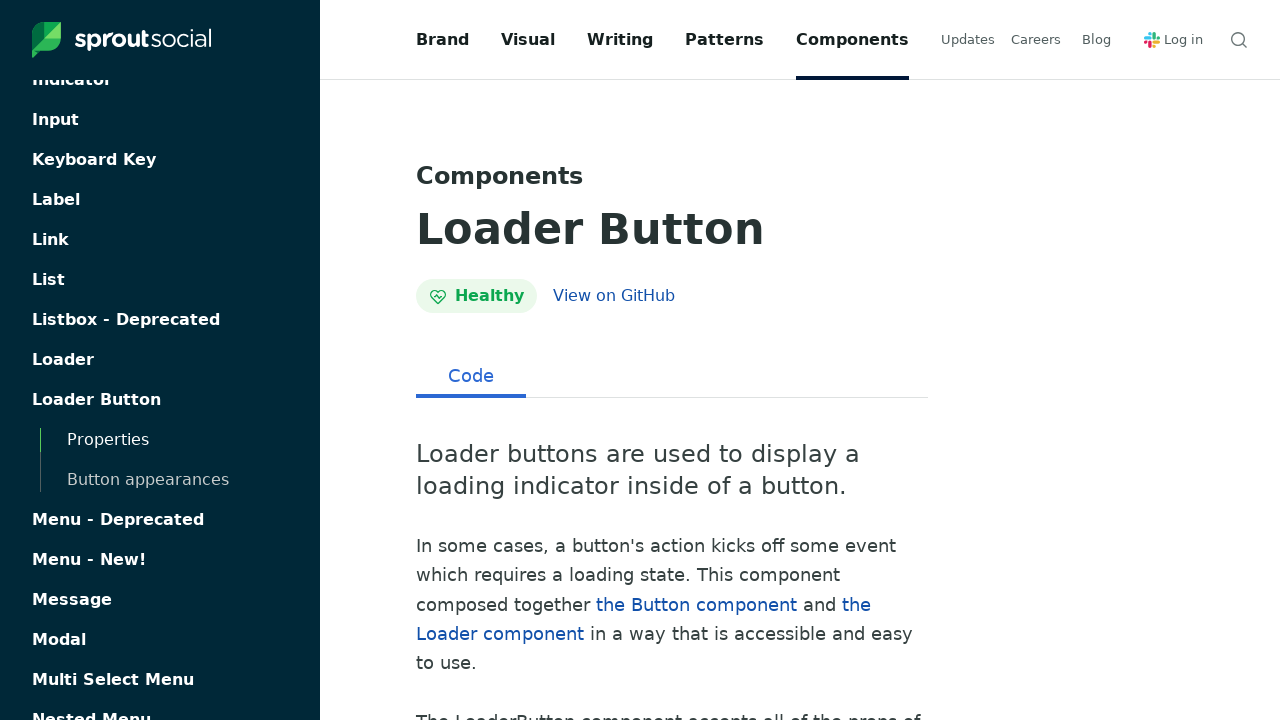

Clicked loader button that was not in loading state at (672, 420) on xpath=//*[@data-qa-button-isloading='false']
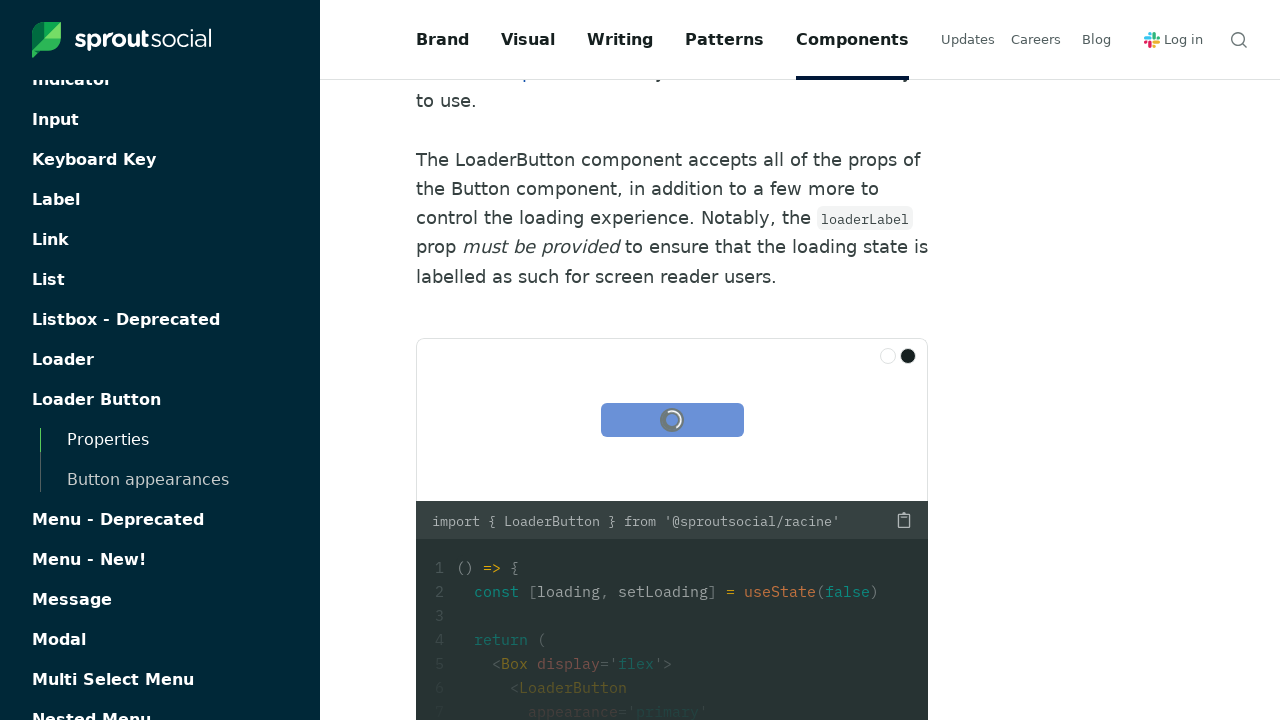

Button entered loading state
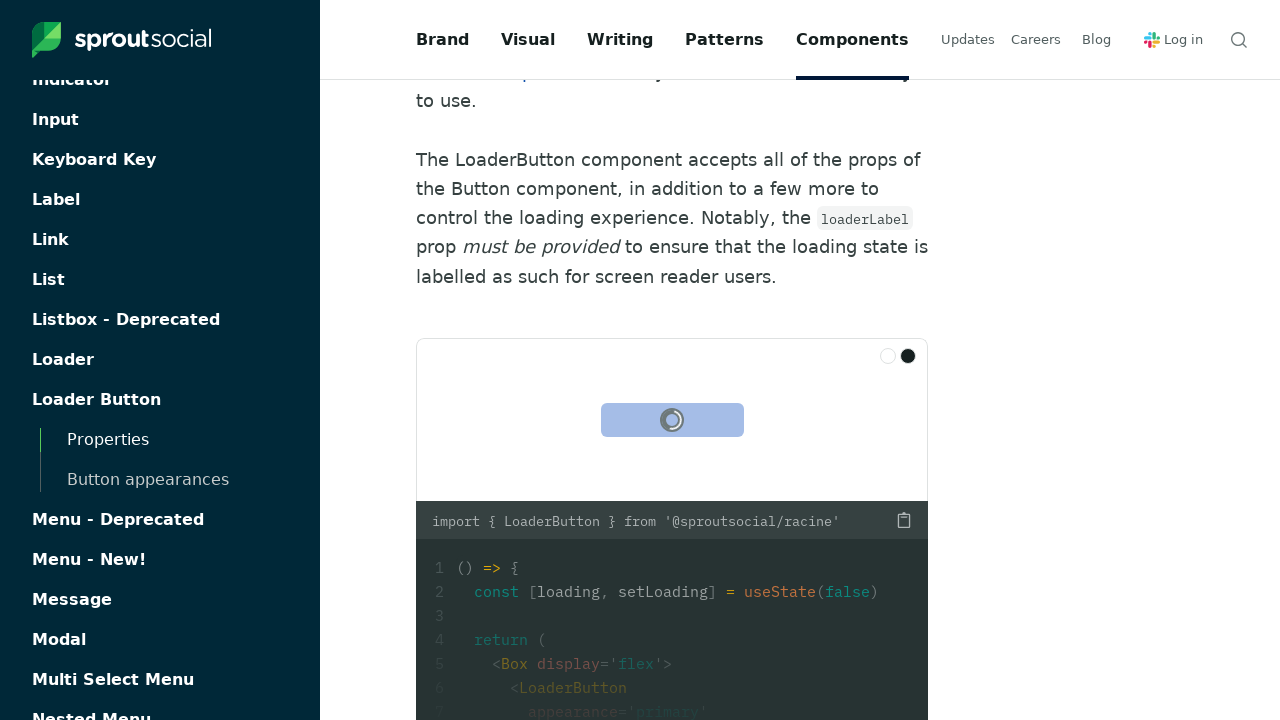

Button finished loading and returned to non-loading state
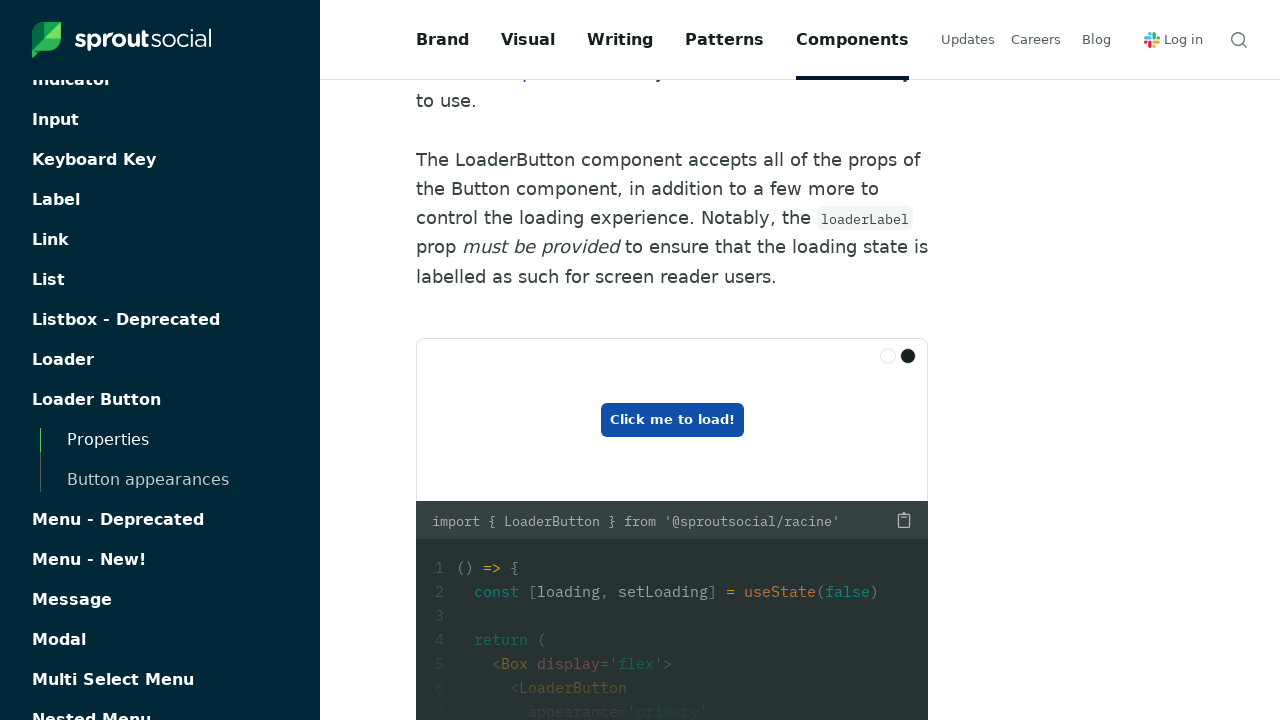

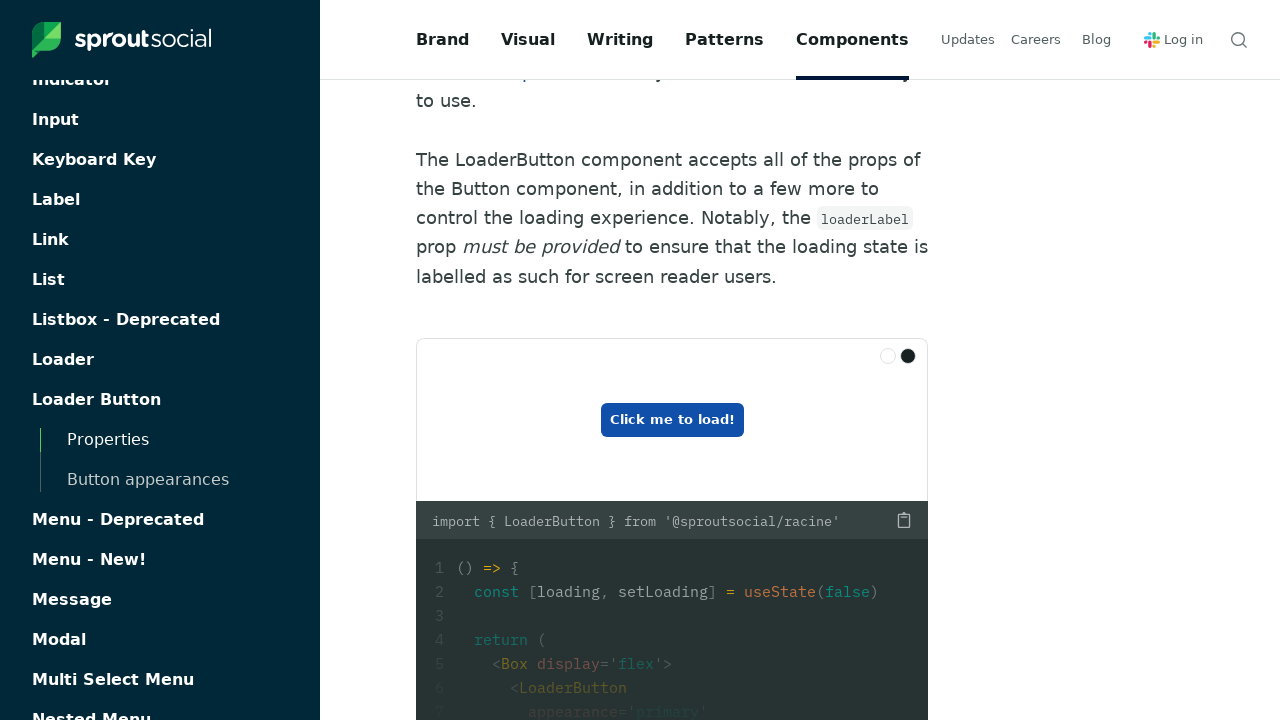